Tests keyboard key press functionality by sending keyboard keys (SPACE and LEFT arrow) to elements and verifying the displayed result text shows the correct key was pressed.

Starting URL: http://the-internet.herokuapp.com/key_presses

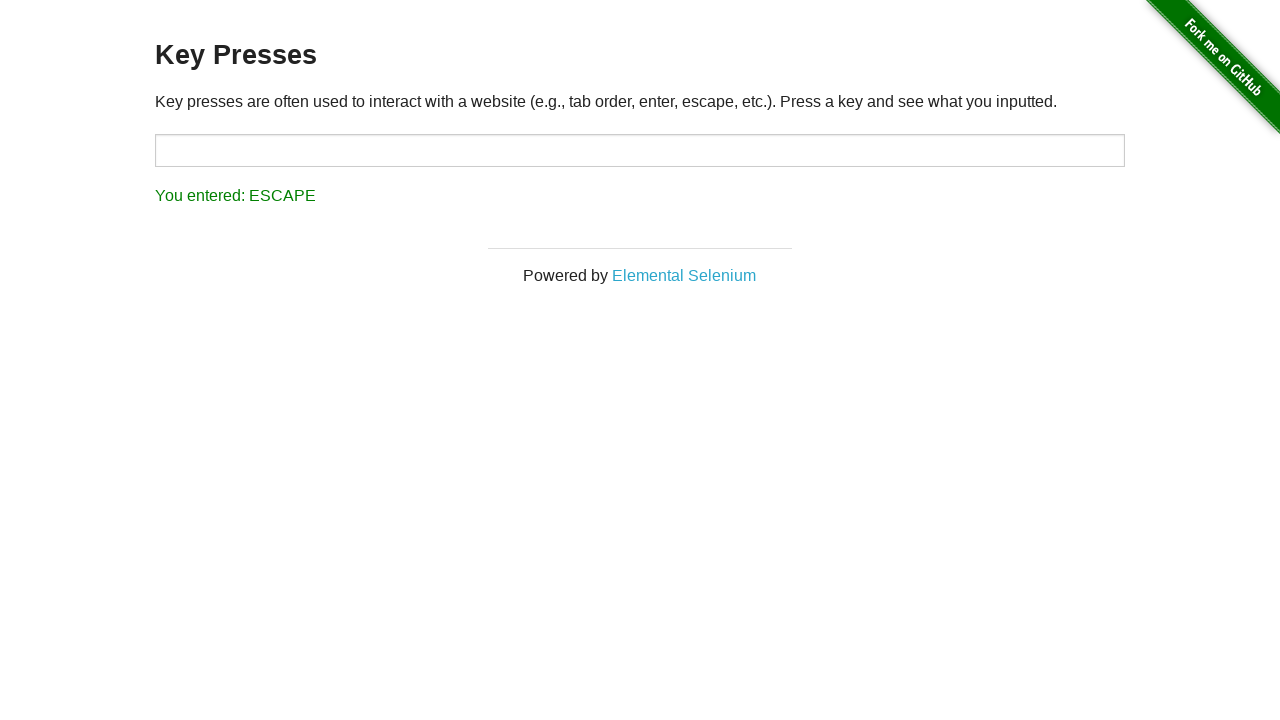

Pressed SPACE key on target element on #target
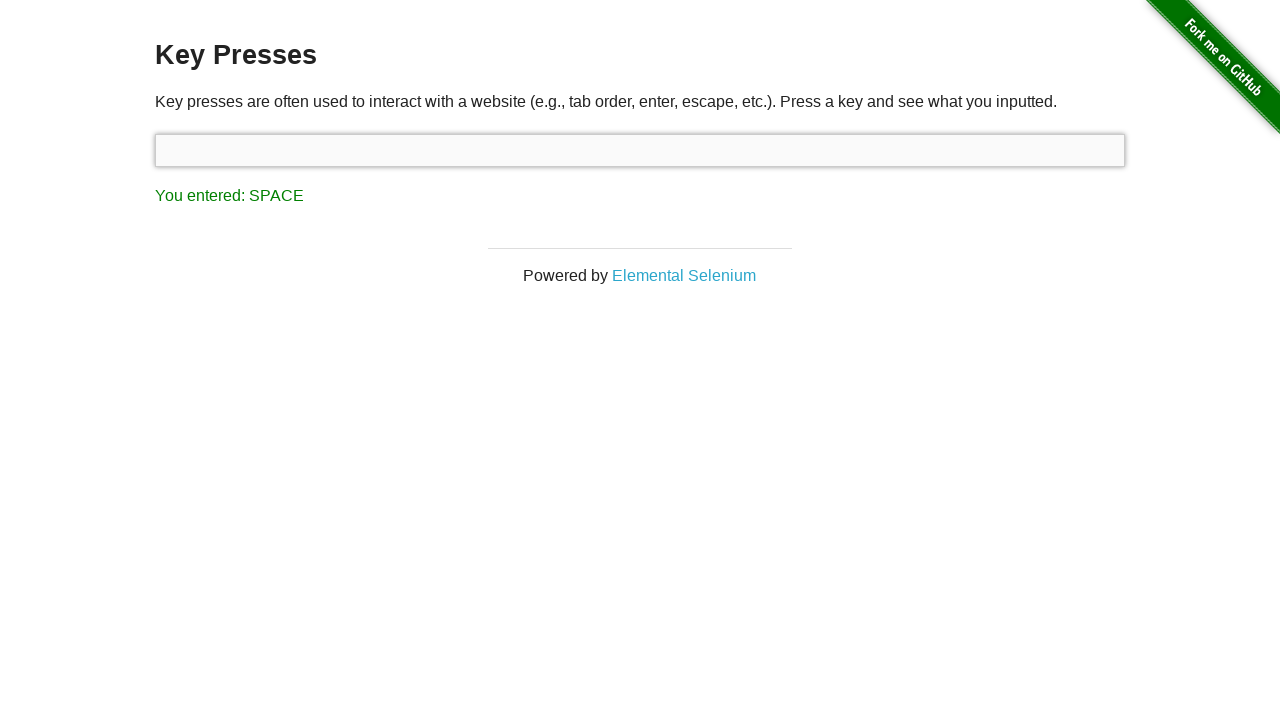

Result element loaded after SPACE key press
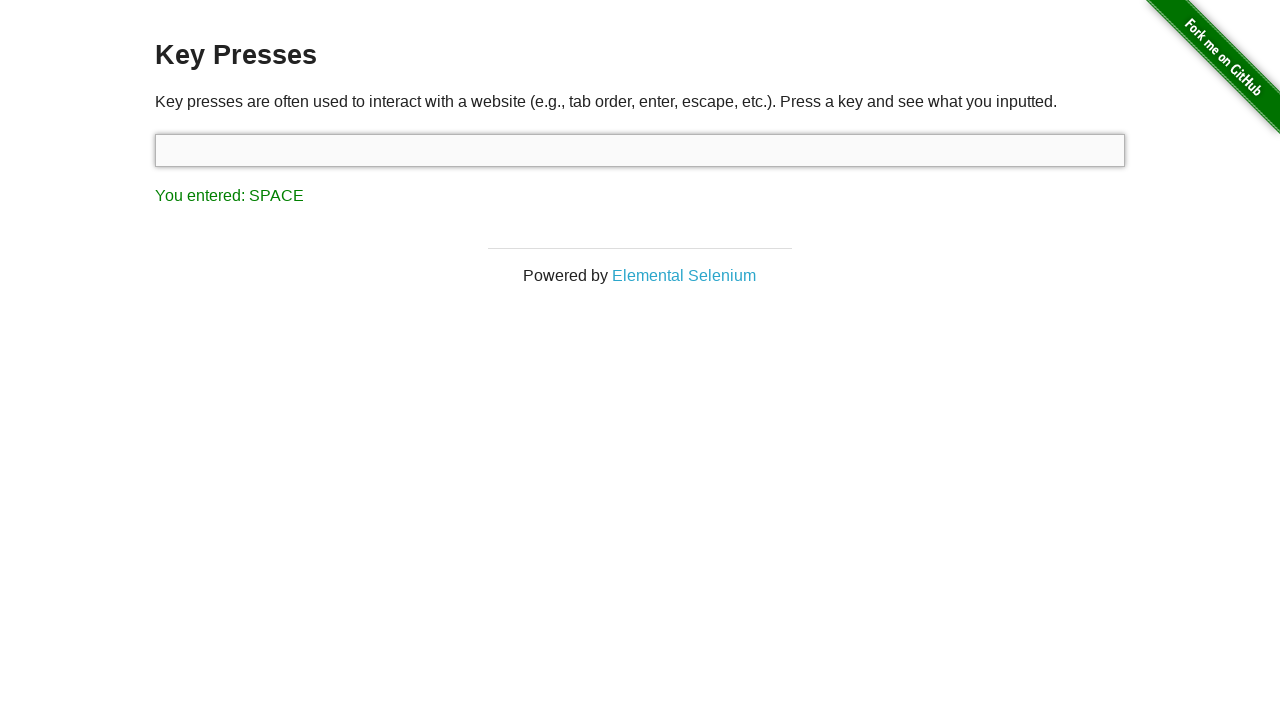

Retrieved result text content
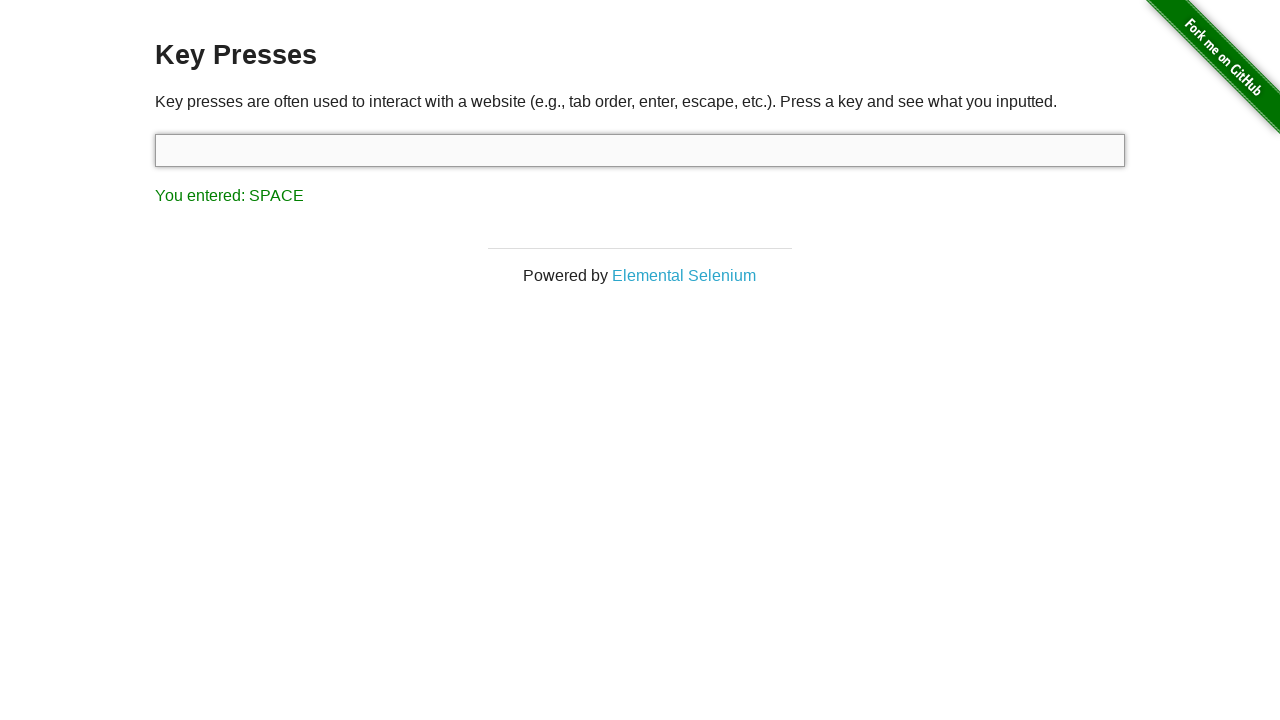

Verified result text shows 'You entered: SPACE'
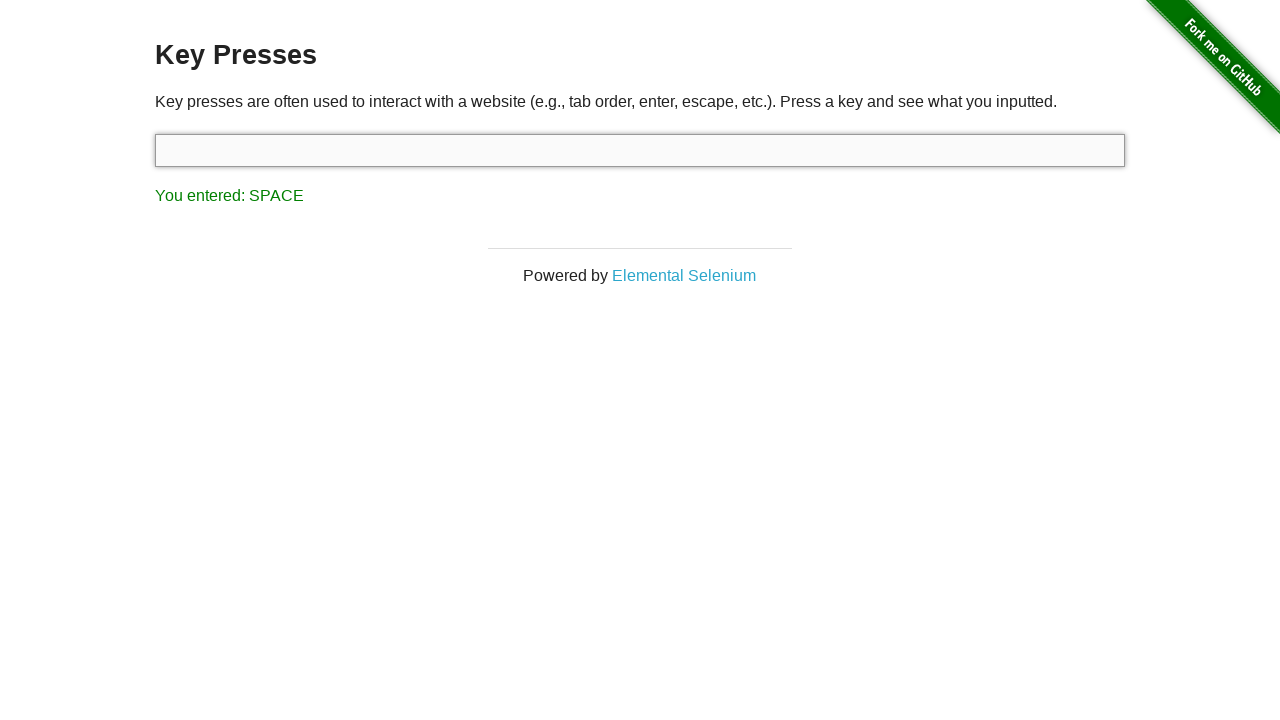

Pressed LEFT arrow key
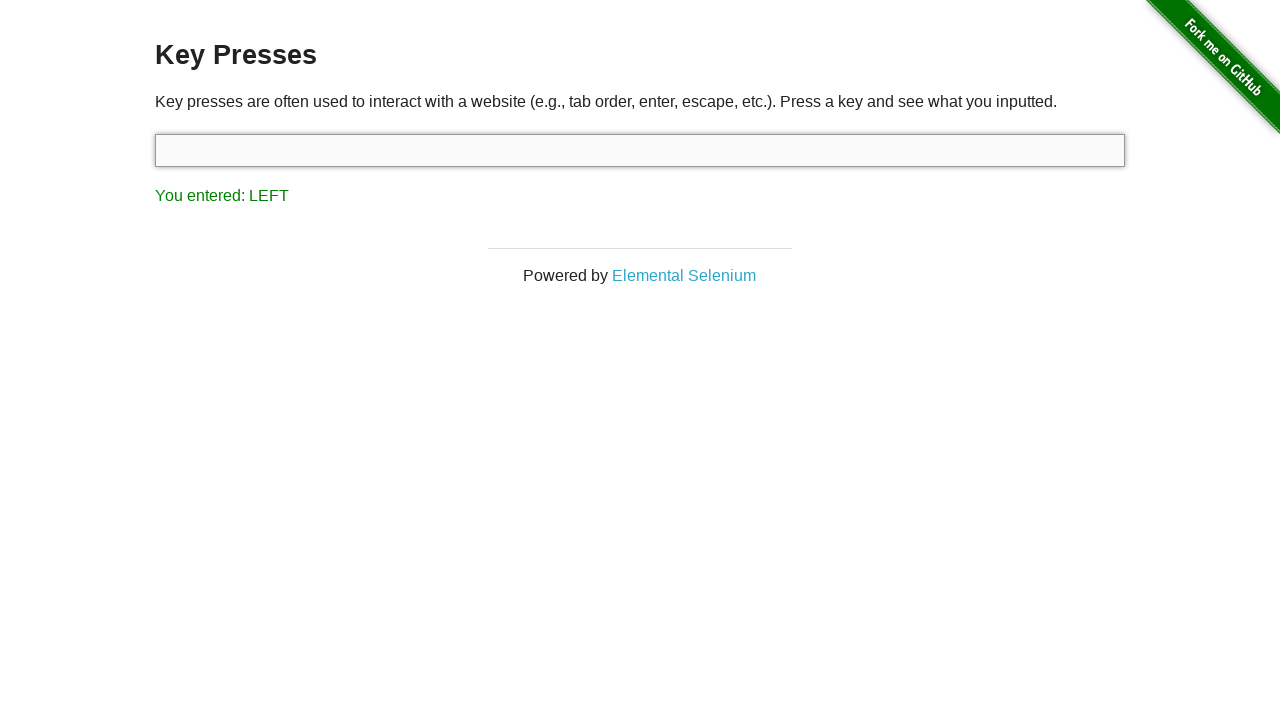

Retrieved result text content after LEFT arrow key press
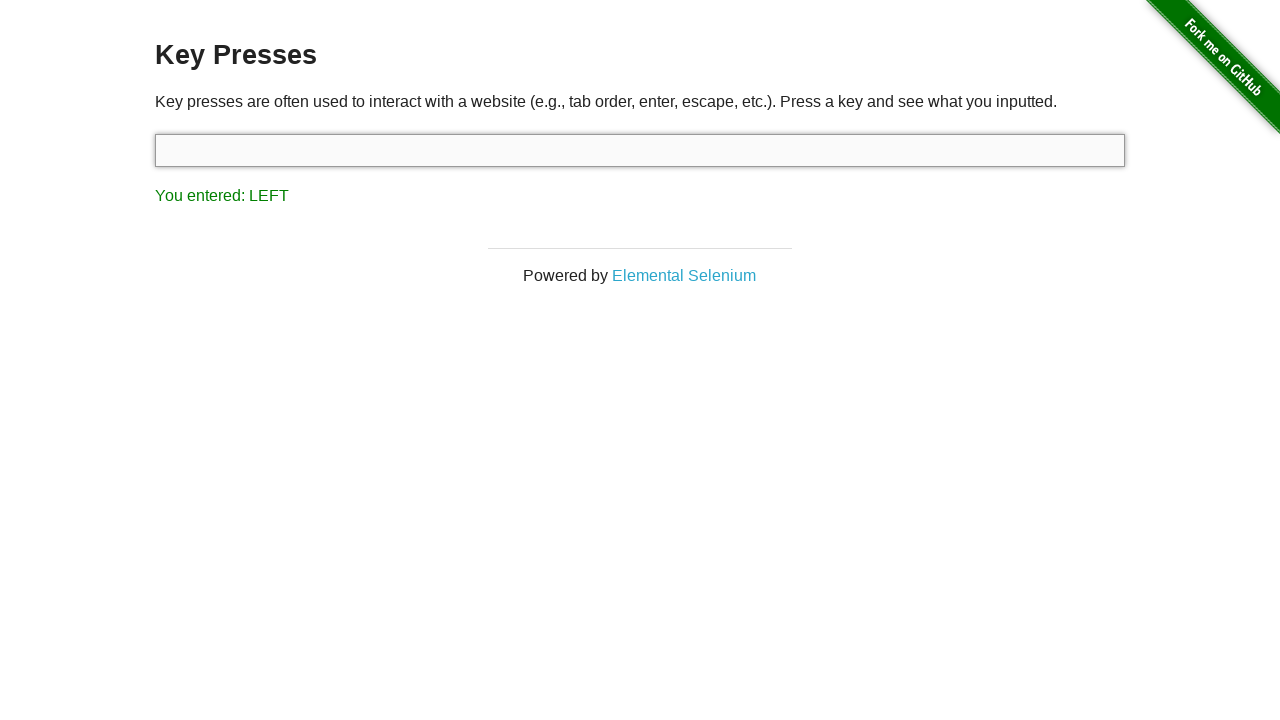

Verified result text shows 'You entered: LEFT'
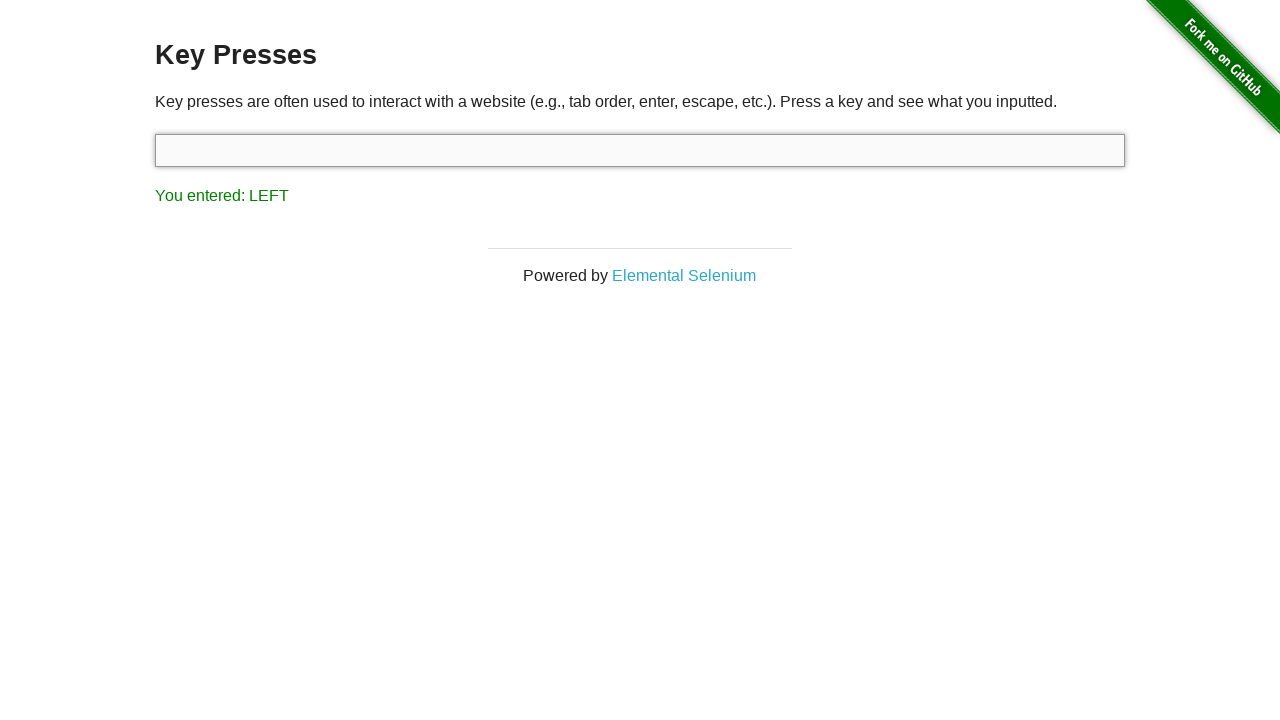

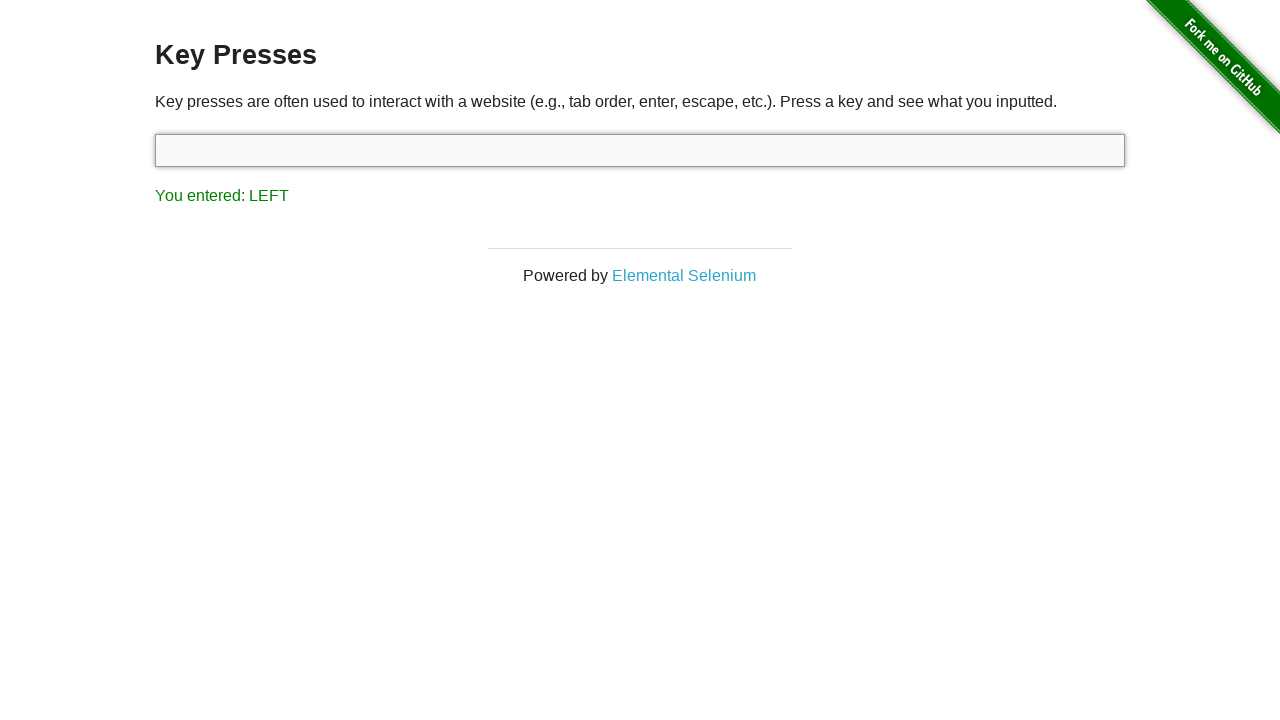